Tests checkbox functionality by clicking the first checkbox and verifying it becomes selected

Starting URL: http://the-internet.herokuapp.com/checkboxes

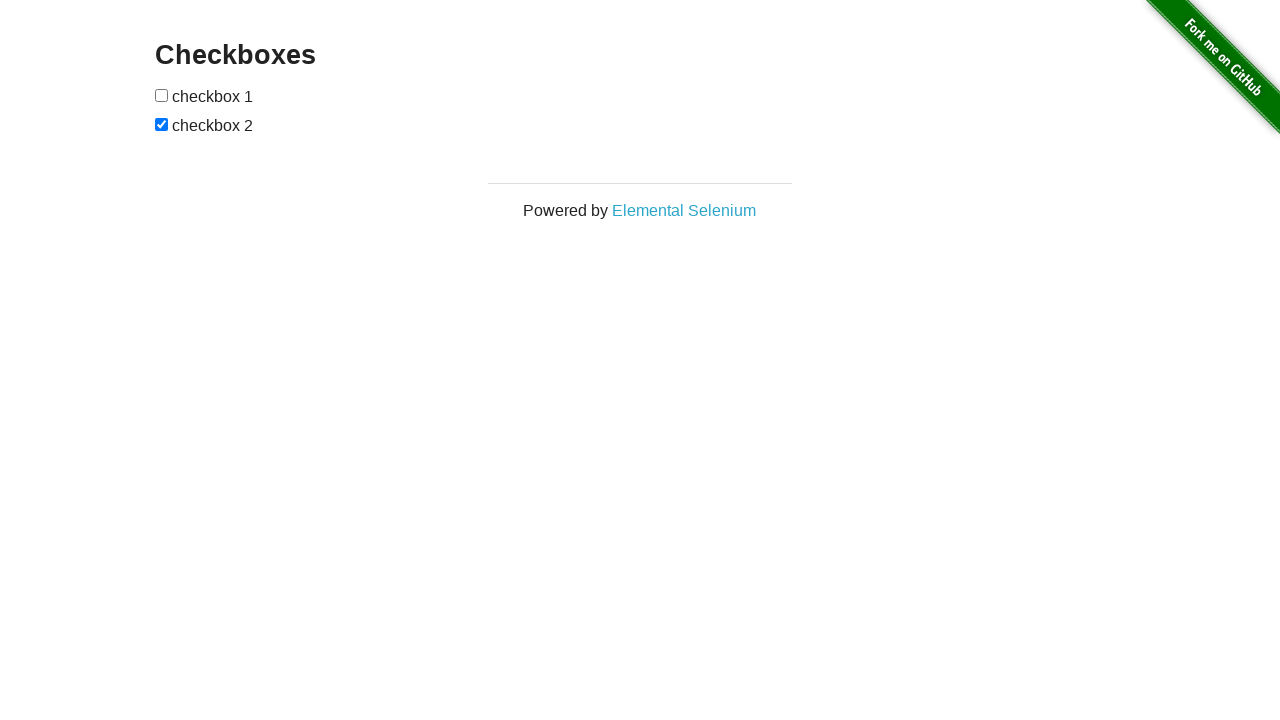

Located all checkboxes on the page
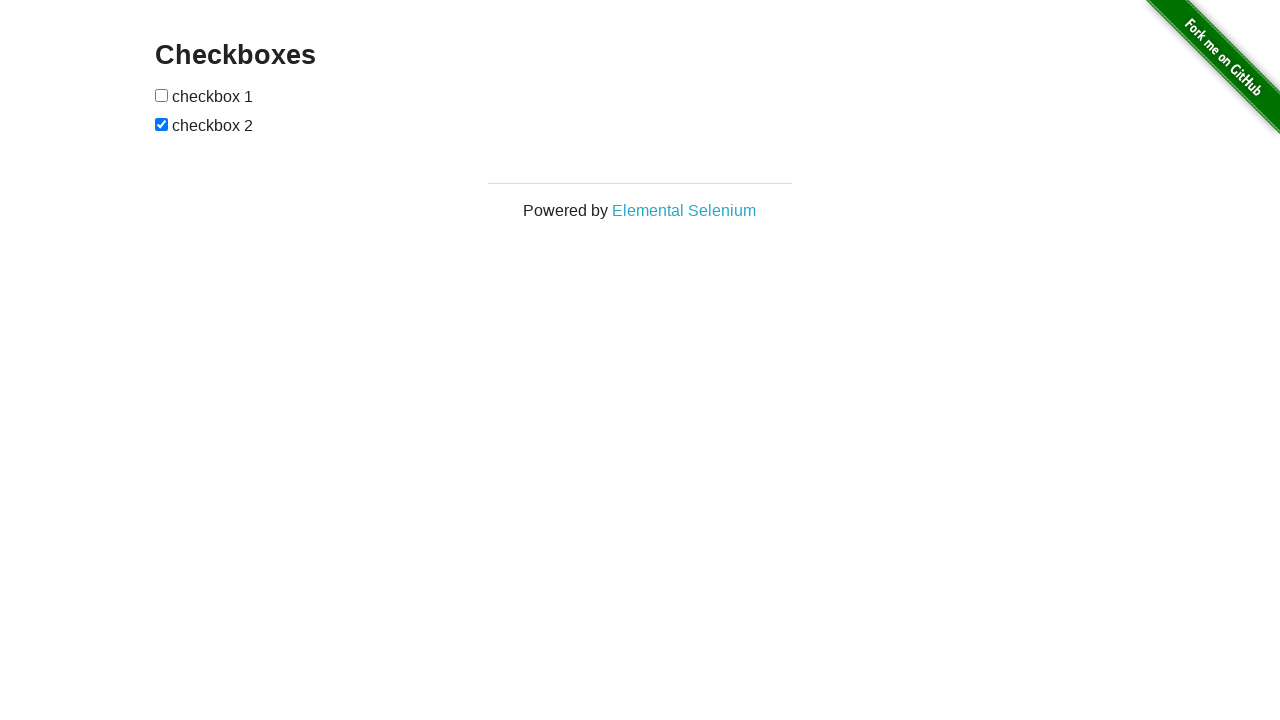

Clicked the first checkbox at (162, 95) on input[type='checkbox'] >> nth=0
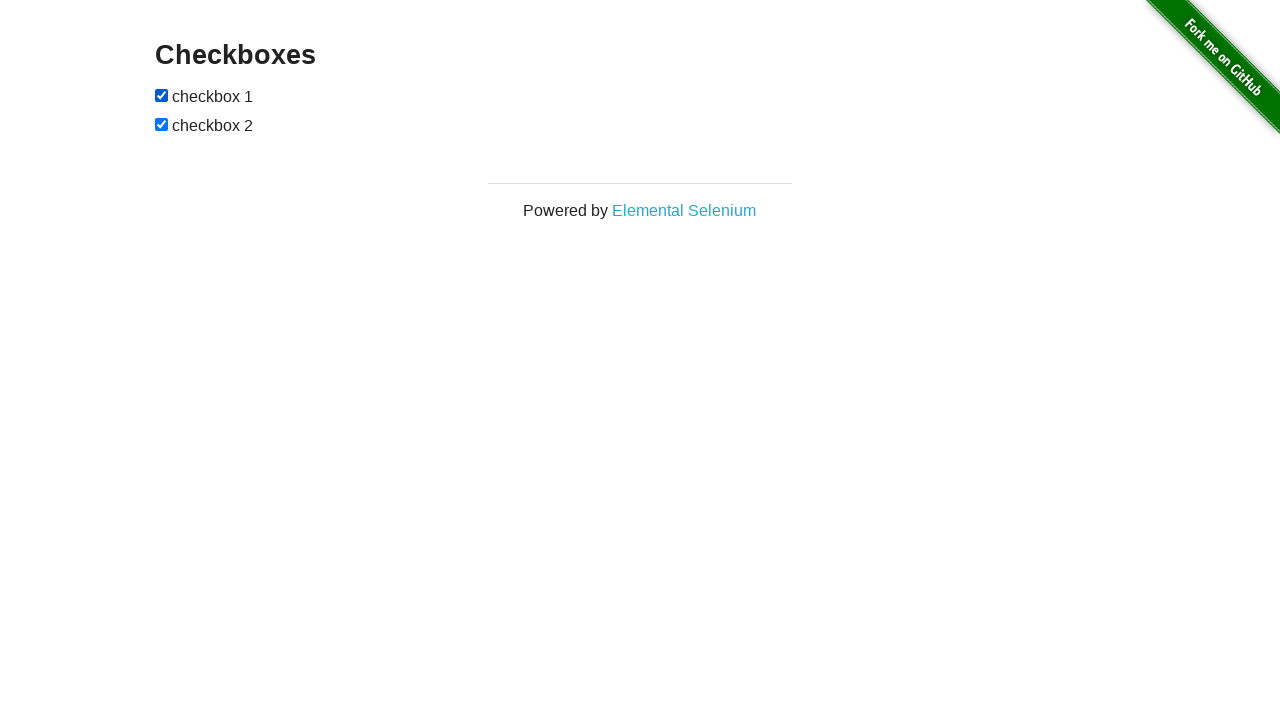

Verified that the first checkbox is selected
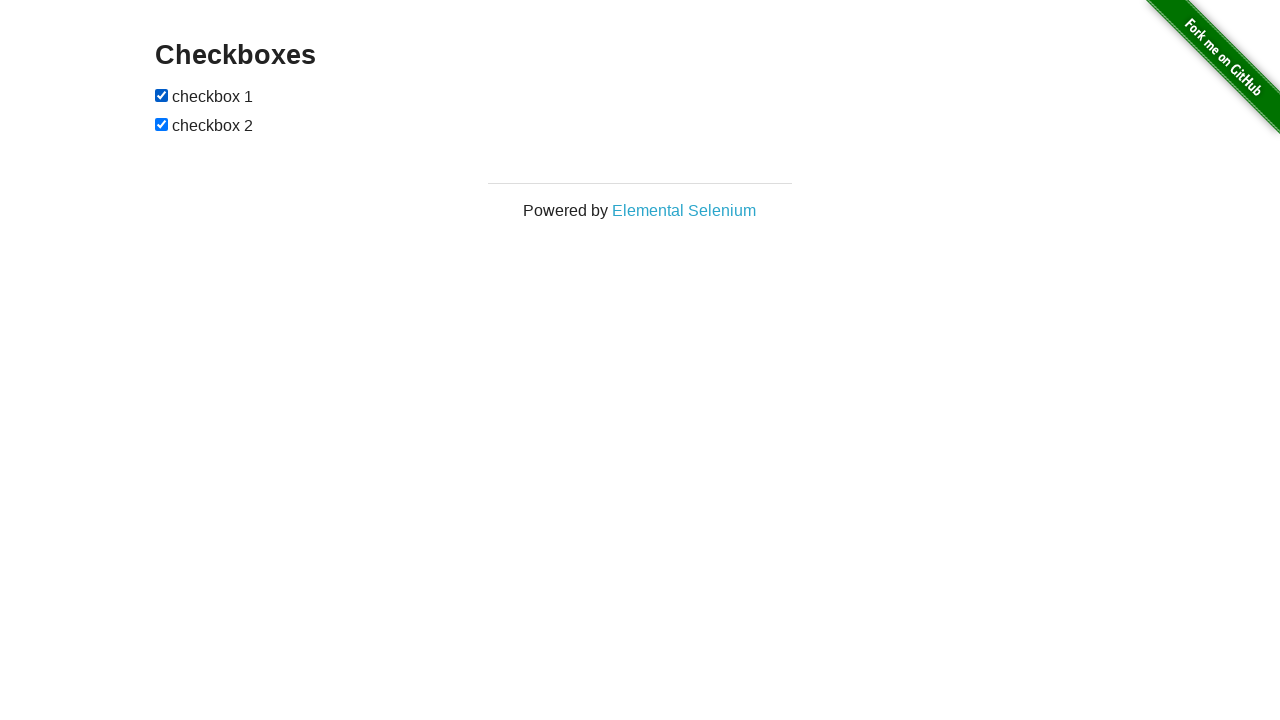

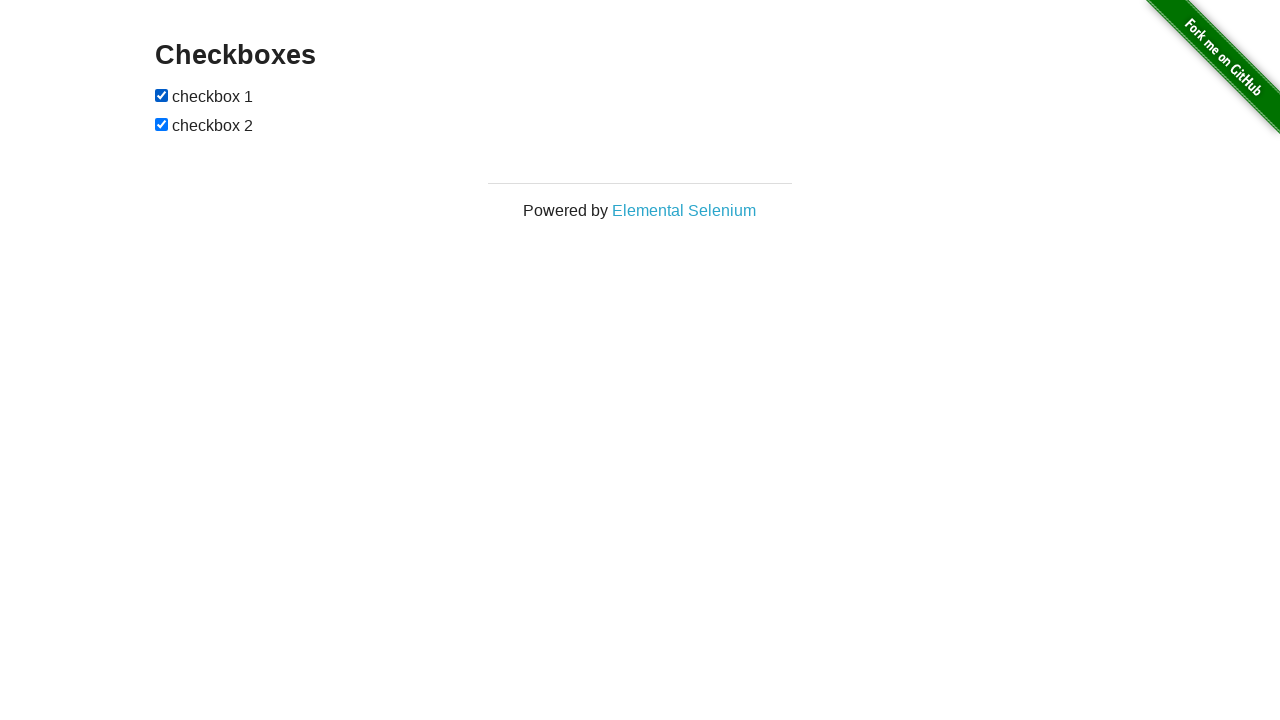